Tests that todo data persists after page reload

Starting URL: https://demo.playwright.dev/todomvc

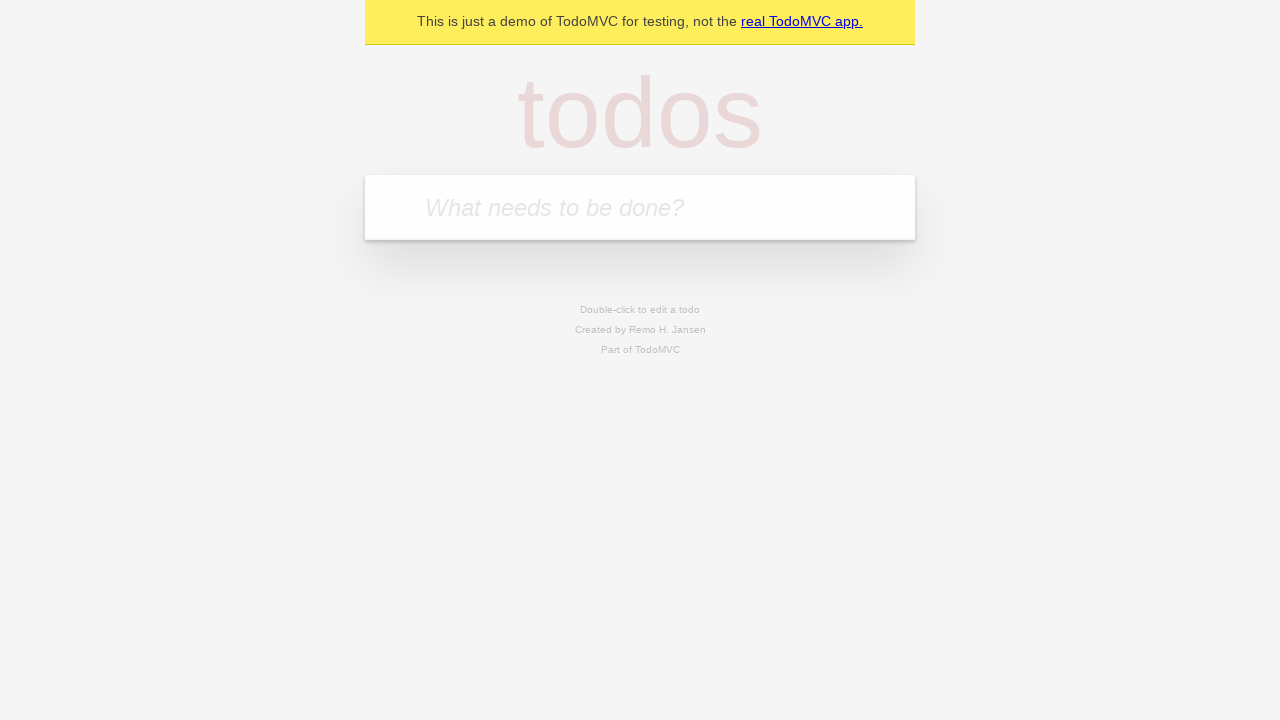

Located the todo input field
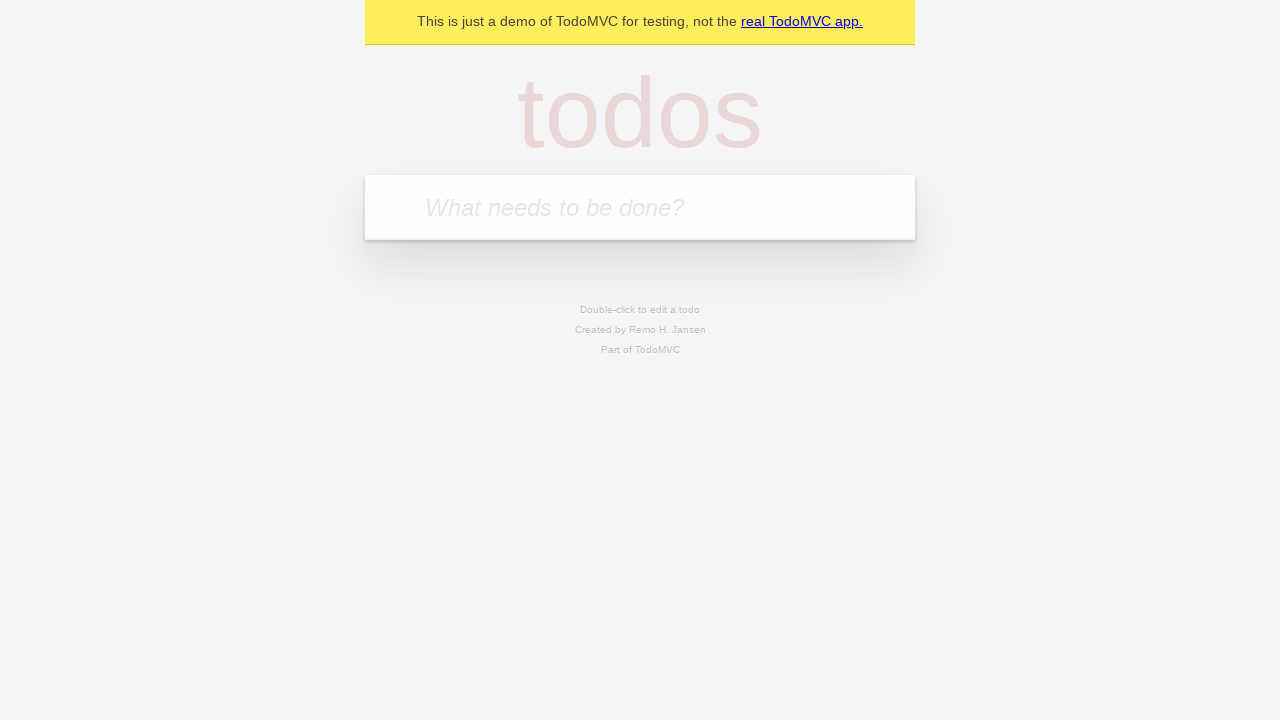

Filled todo input with 'buy some cheese' on internal:attr=[placeholder="What needs to be done?"i]
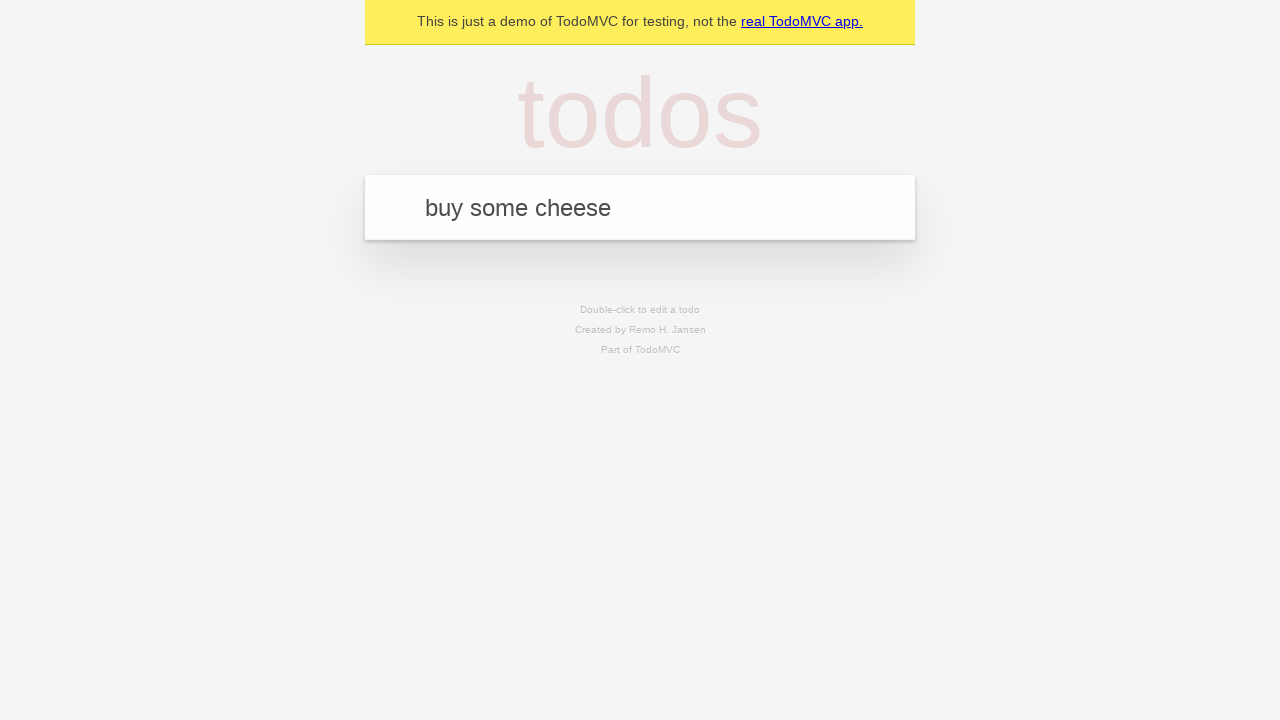

Pressed Enter to create todo 'buy some cheese' on internal:attr=[placeholder="What needs to be done?"i]
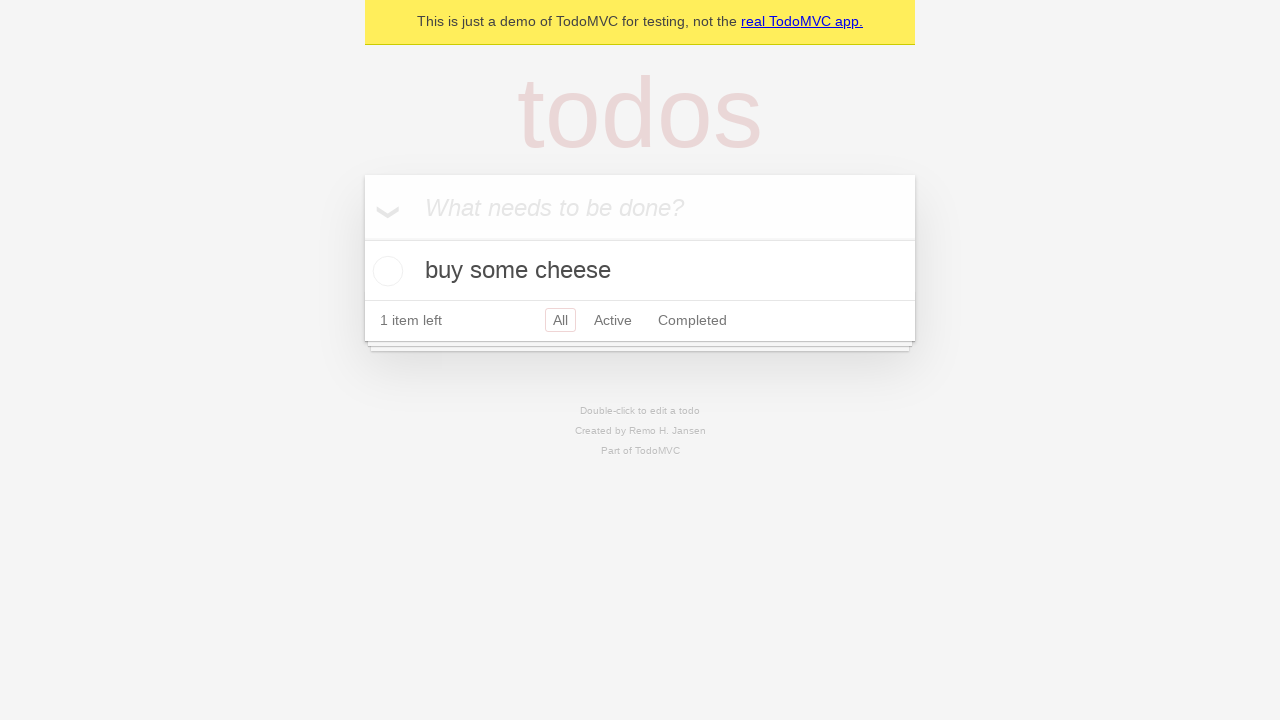

Filled todo input with 'feed the cat' on internal:attr=[placeholder="What needs to be done?"i]
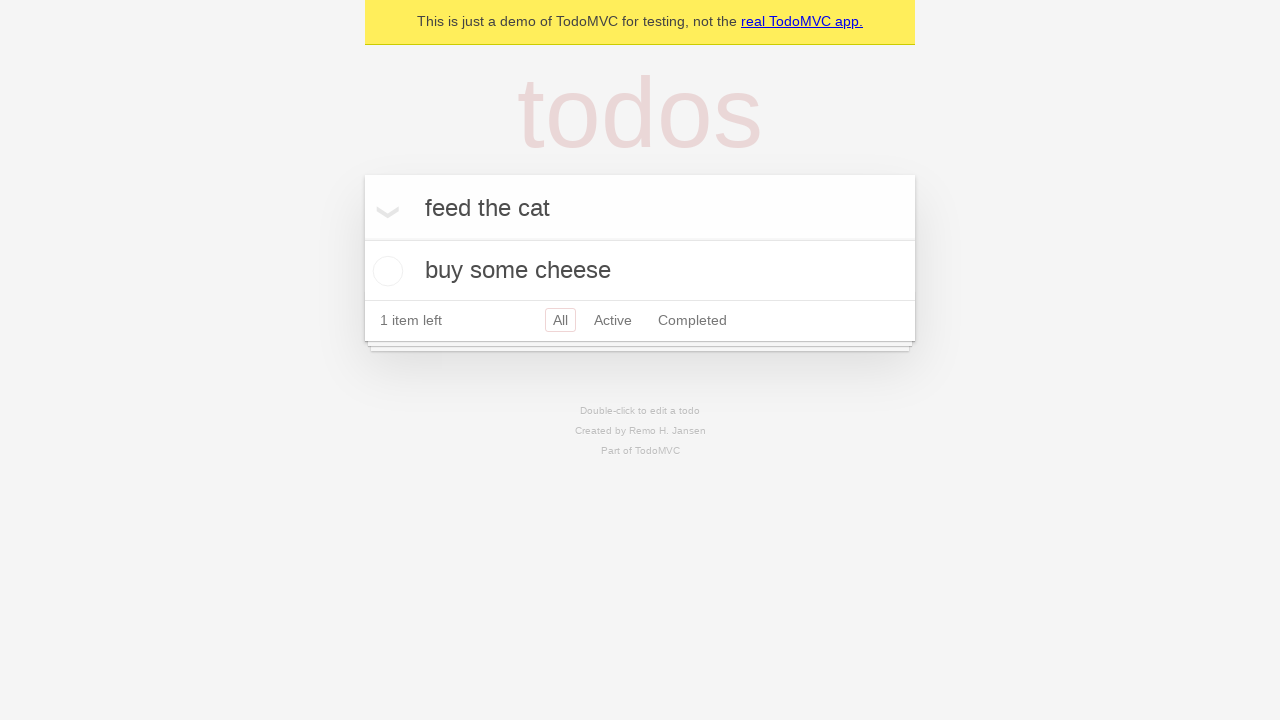

Pressed Enter to create todo 'feed the cat' on internal:attr=[placeholder="What needs to be done?"i]
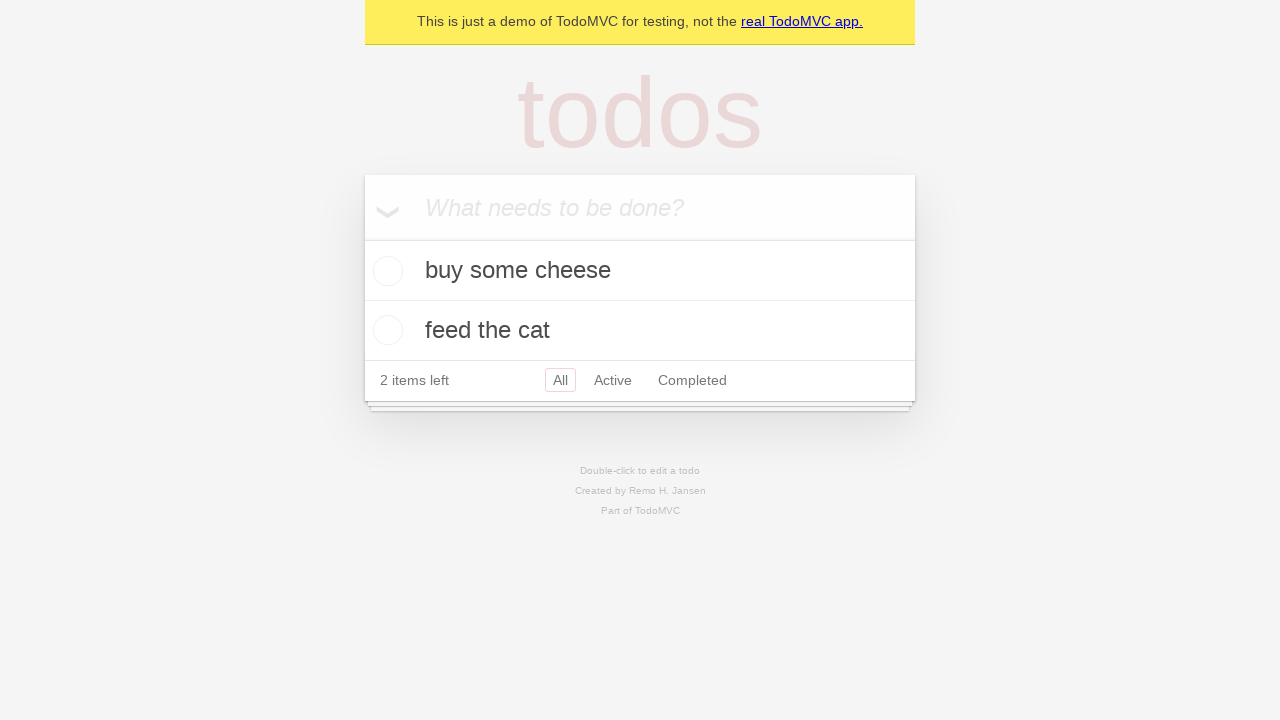

Located all todo items
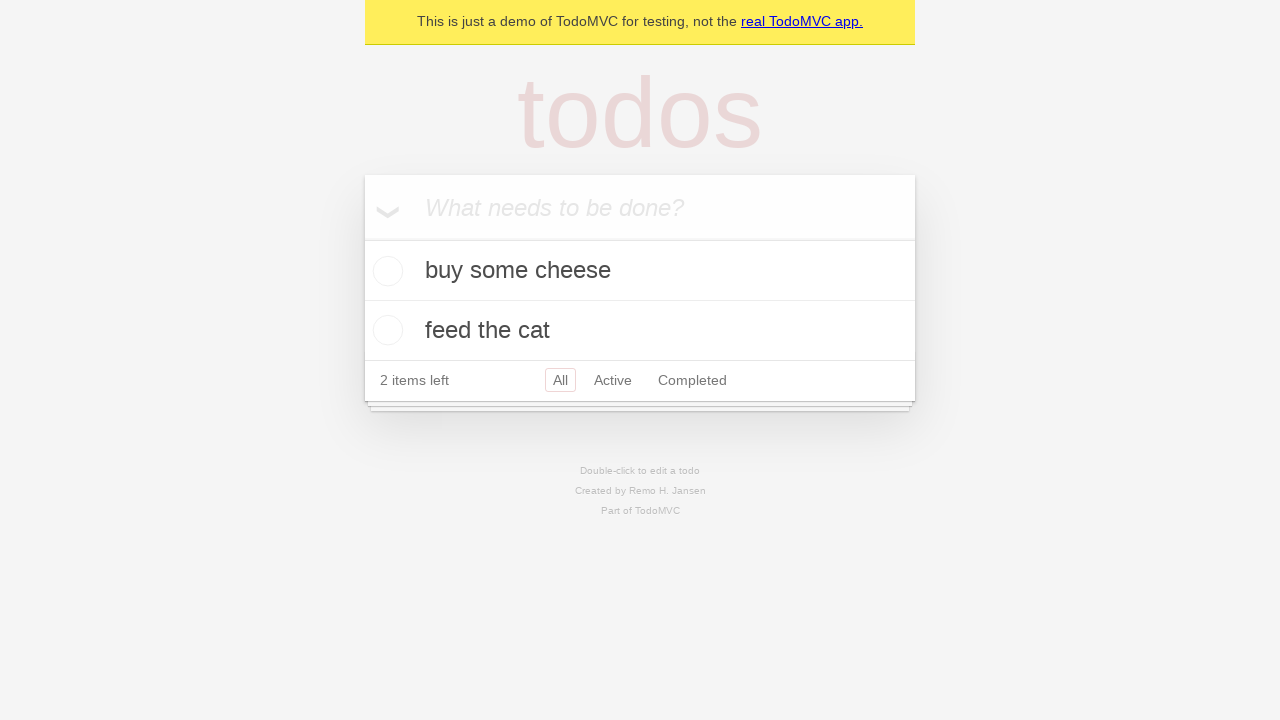

Located checkbox for first todo item
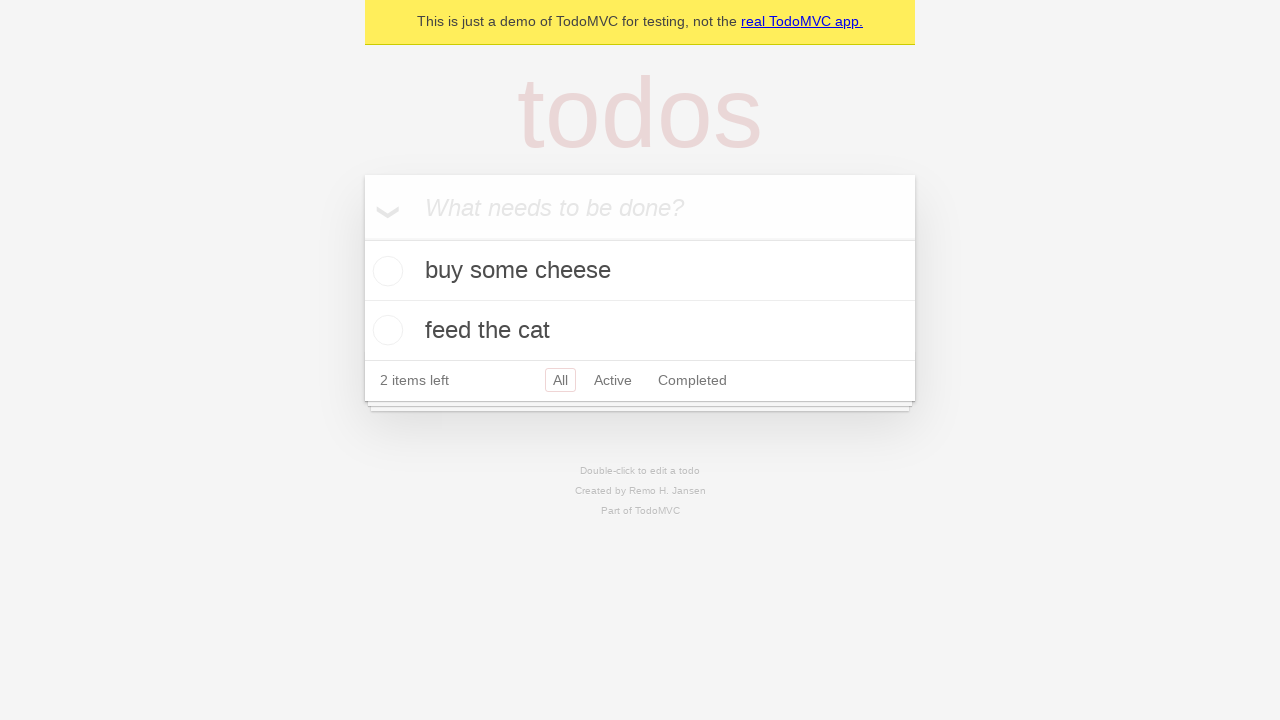

Checked the first todo item at (385, 271) on internal:testid=[data-testid="todo-item"s] >> nth=0 >> internal:role=checkbox
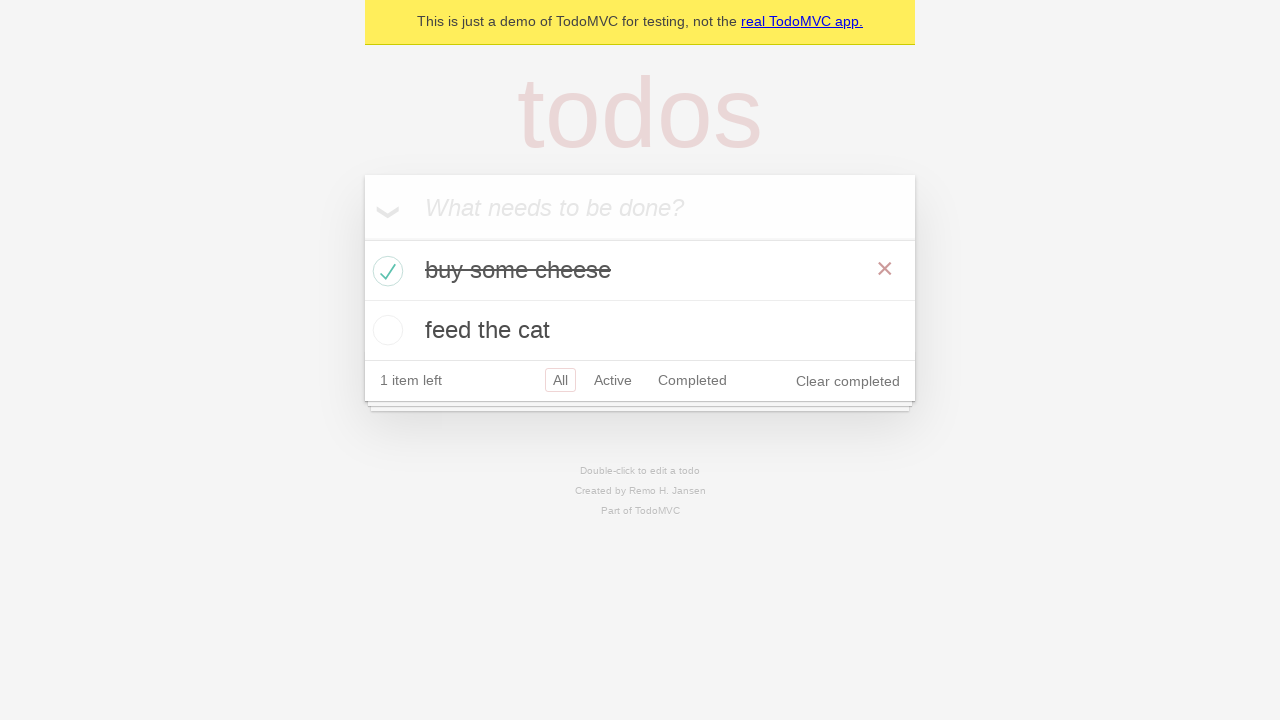

Reloaded the page
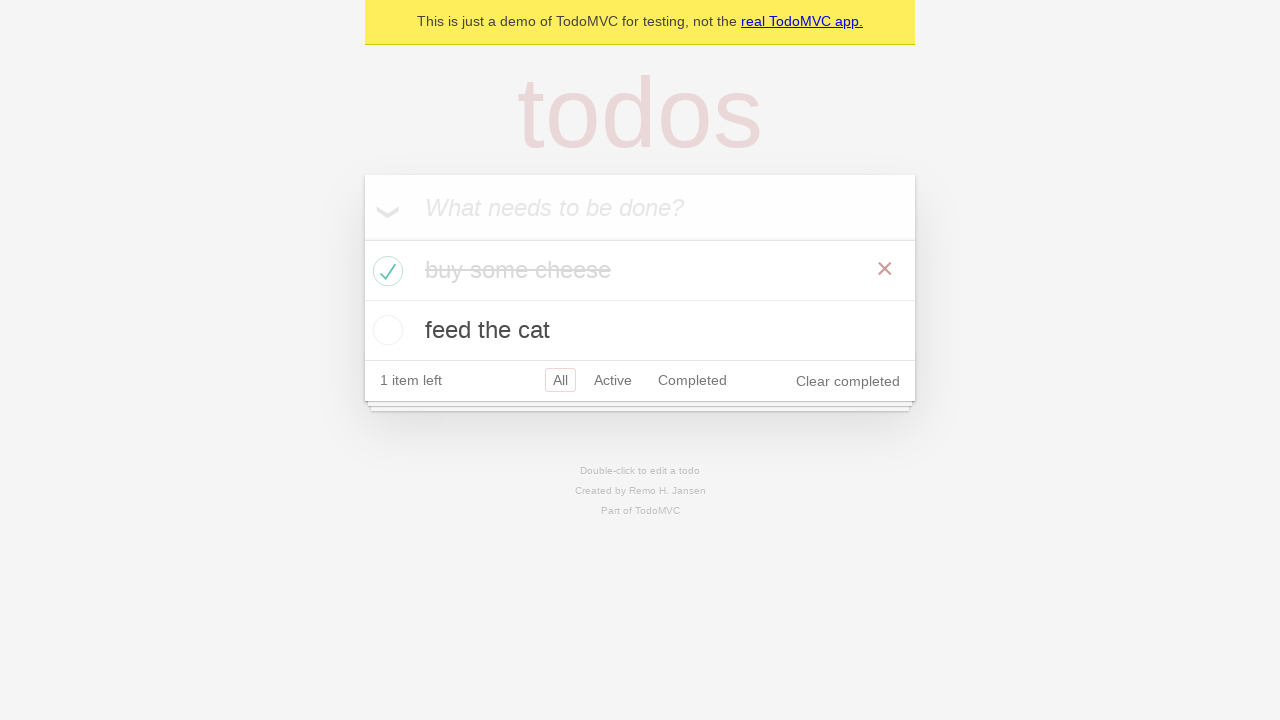

Waited for todo items to load after page reload
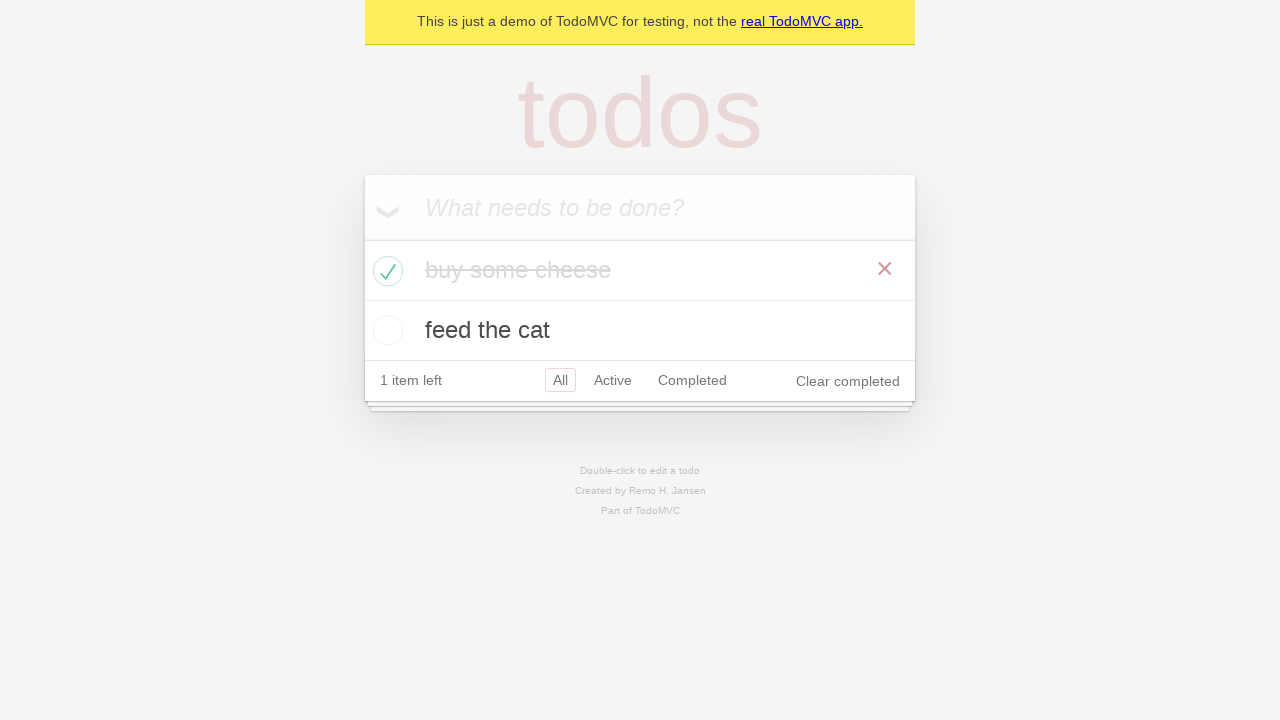

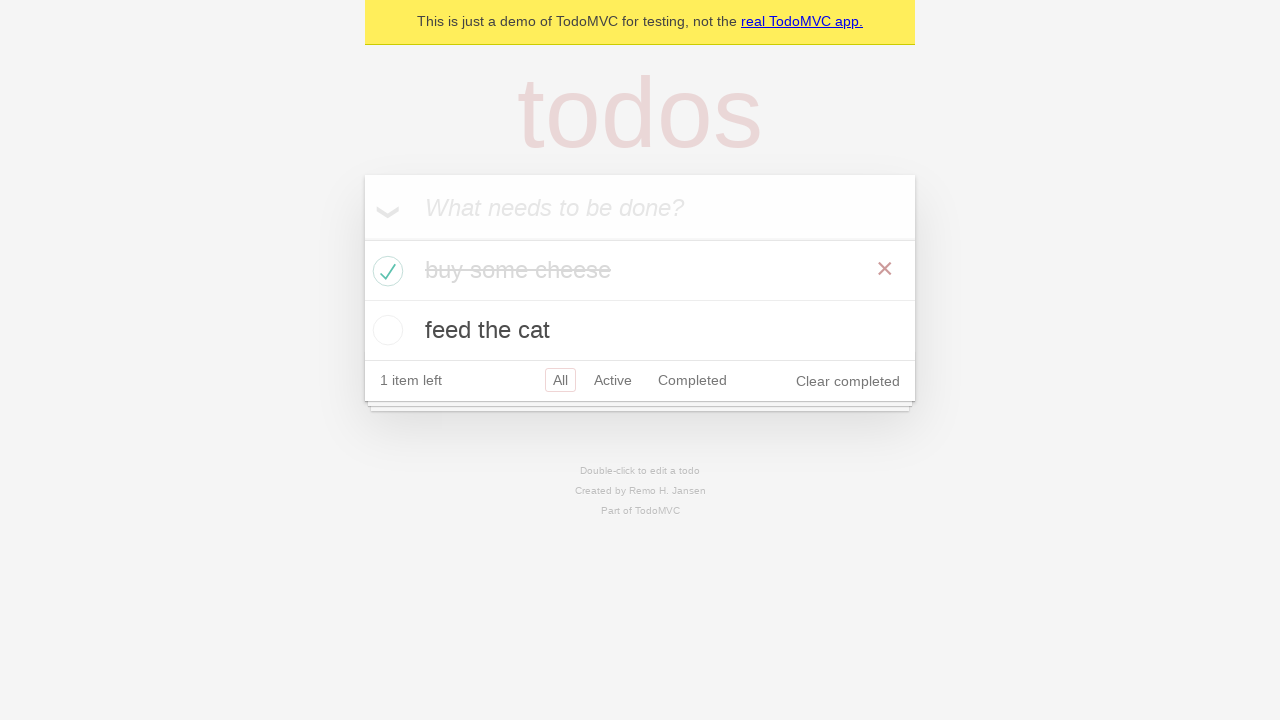